Navigates to Trendyol website and verifies that the URL contains "trendyol"

Starting URL: https://trendyol.com

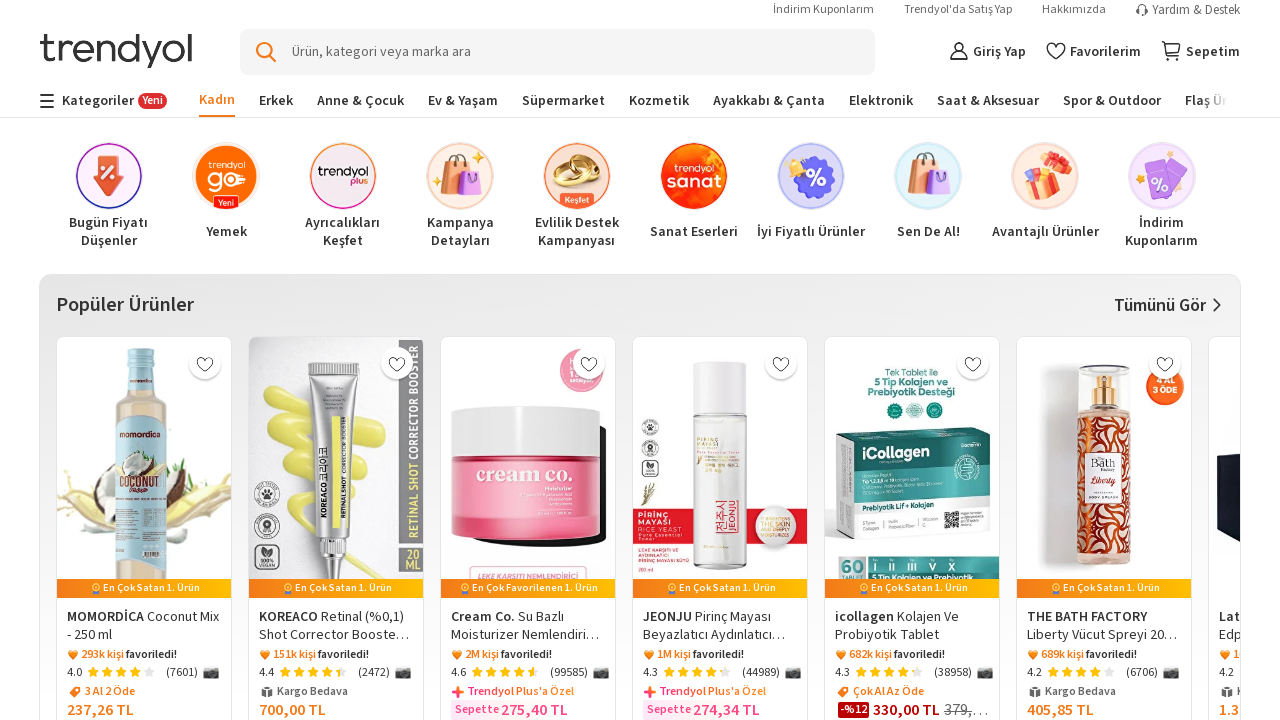

Navigated to https://trendyol.com
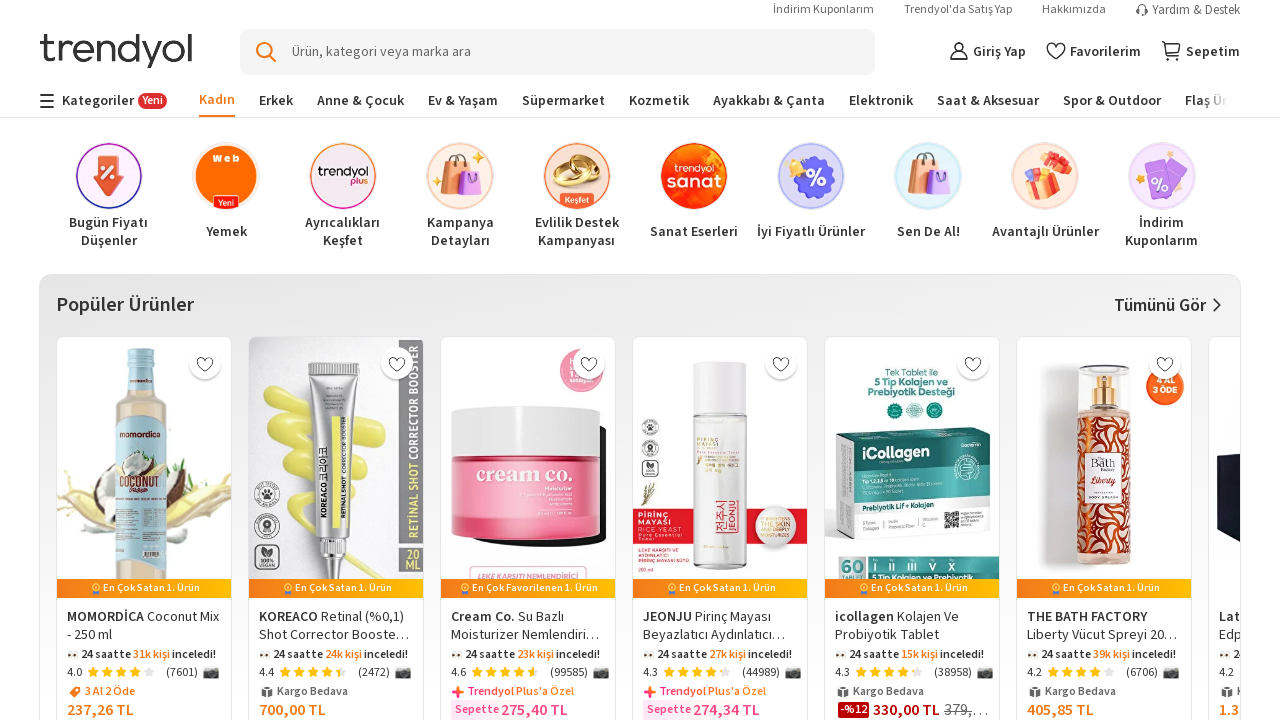

Retrieved current URL
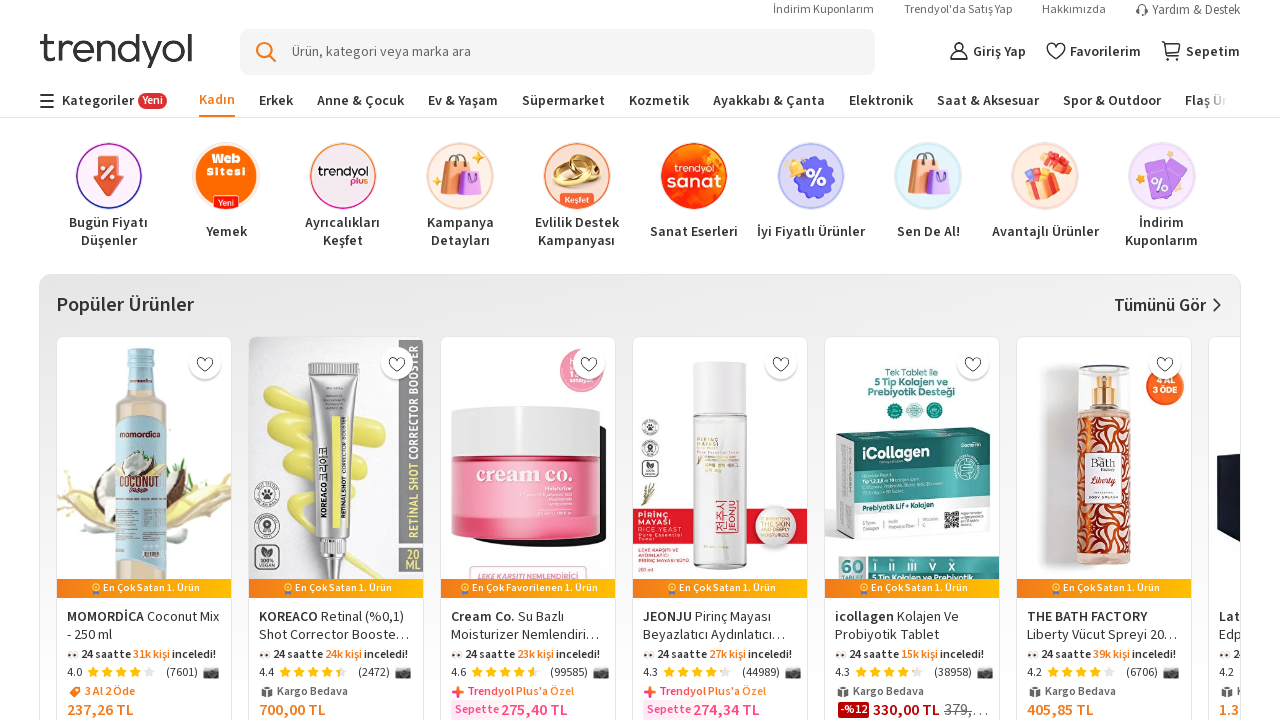

Verified that URL contains 'trendyol'
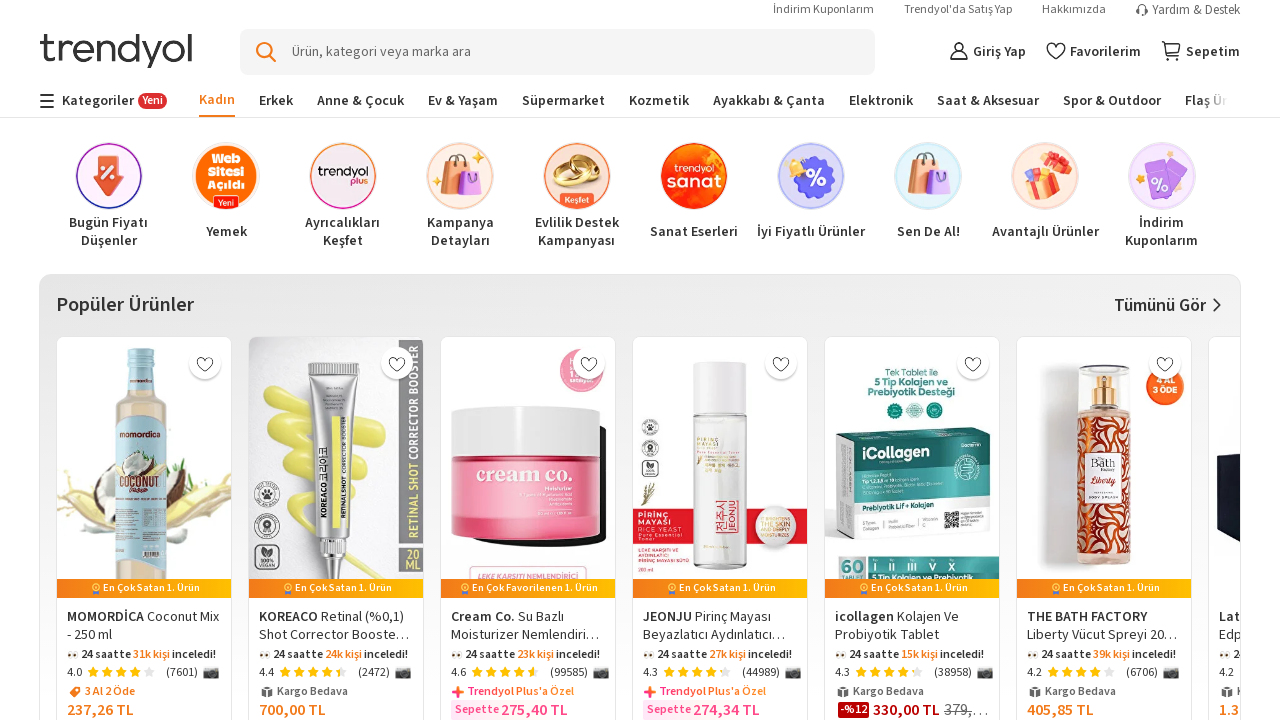

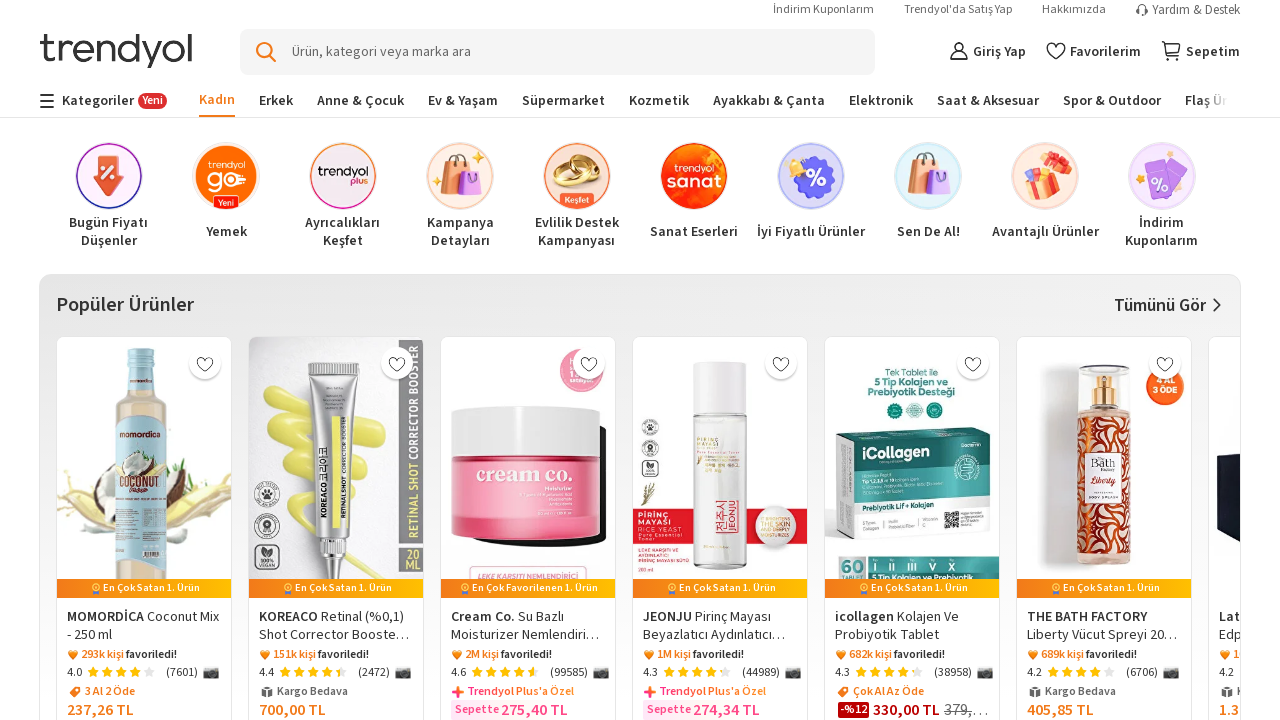